Tests adding multiple vegetables (Cucumber, Broccoli, Beetroot) to a shopping cart on an e-commerce practice site by iterating through available products and clicking the add button for matching items.

Starting URL: https://rahulshettyacademy.com/seleniumPractise/#/

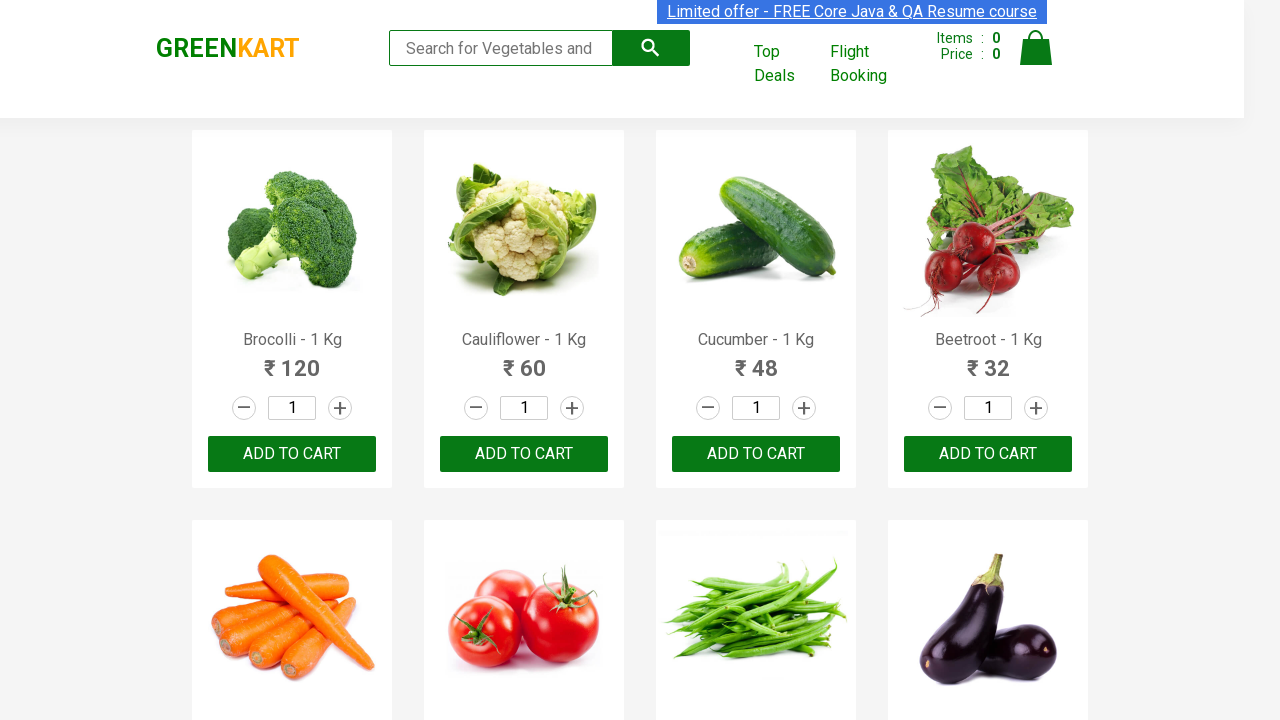

Waited for product names to load
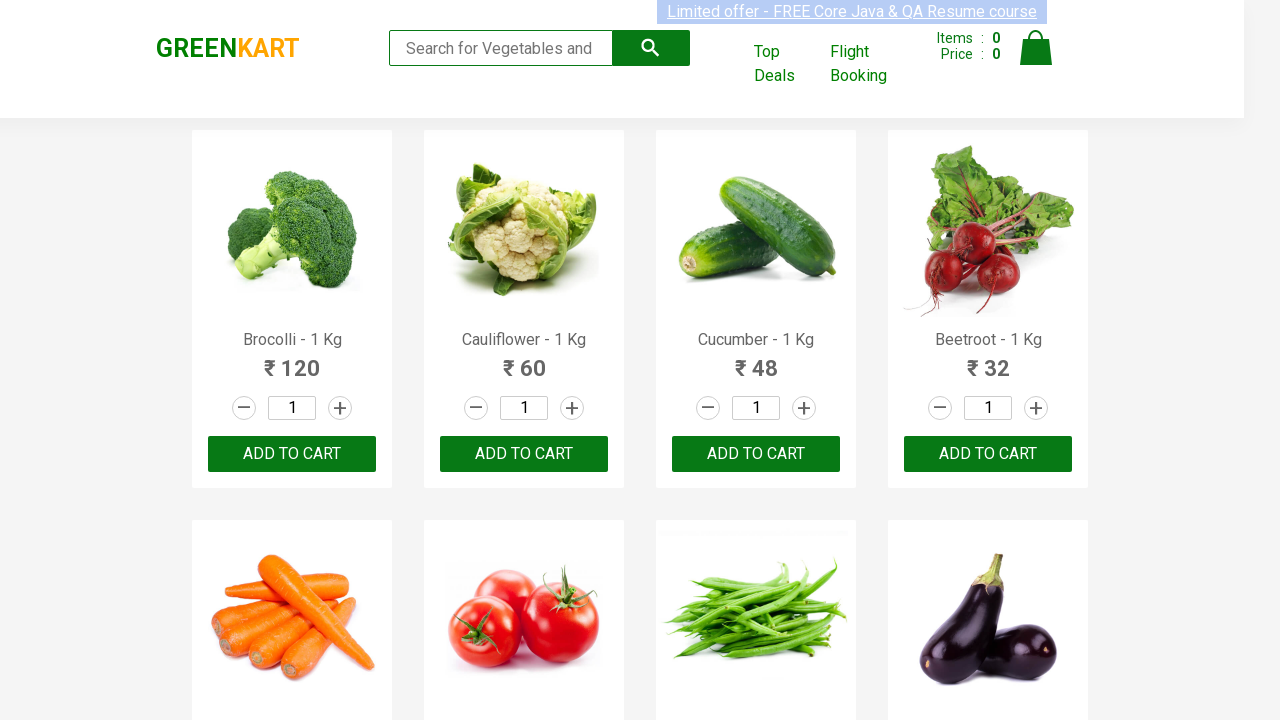

Retrieved all vegetable product name elements
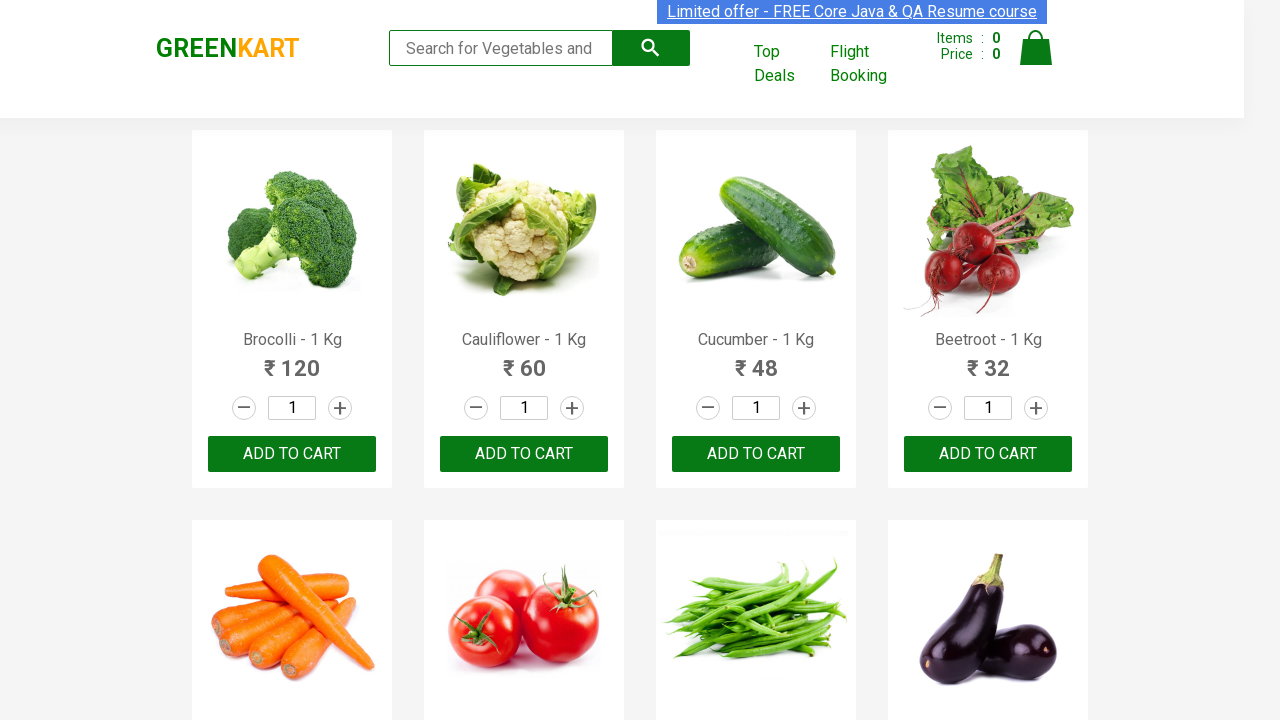

Retrieved all add to cart button elements
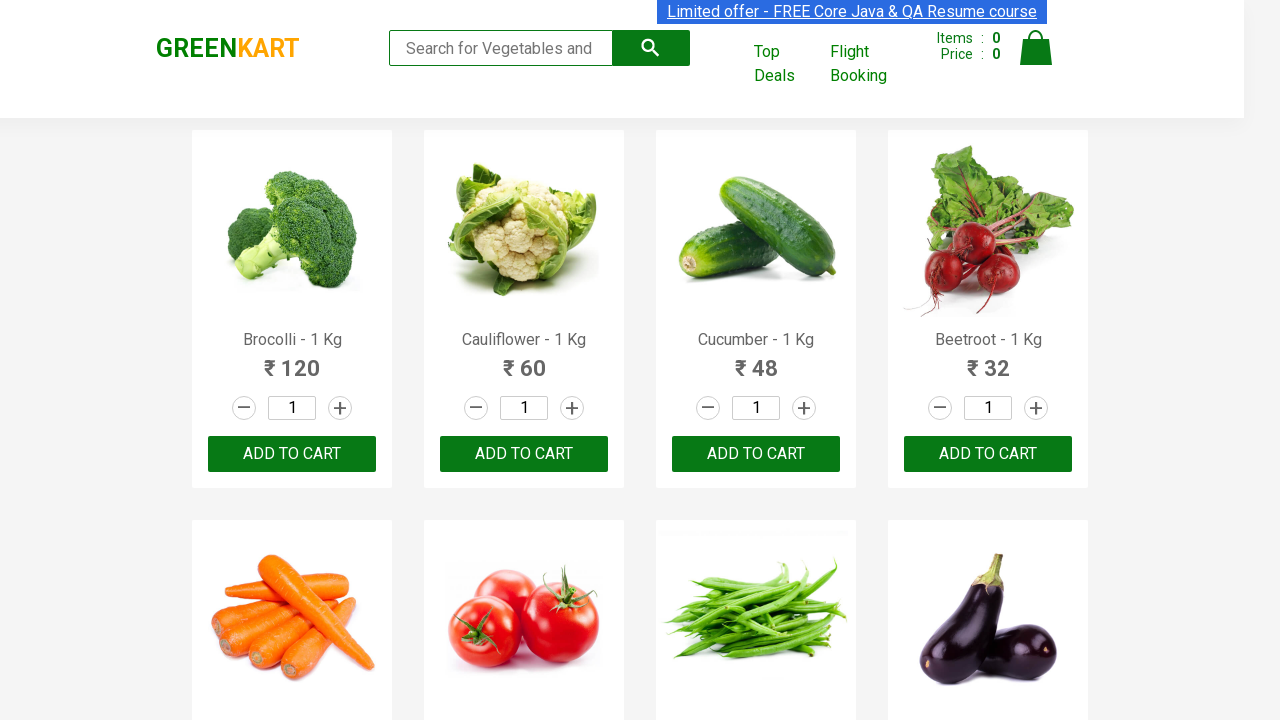

Clicked add to cart button for Brocolli at (292, 454) on xpath=//div[@class='product-action']/button >> nth=0
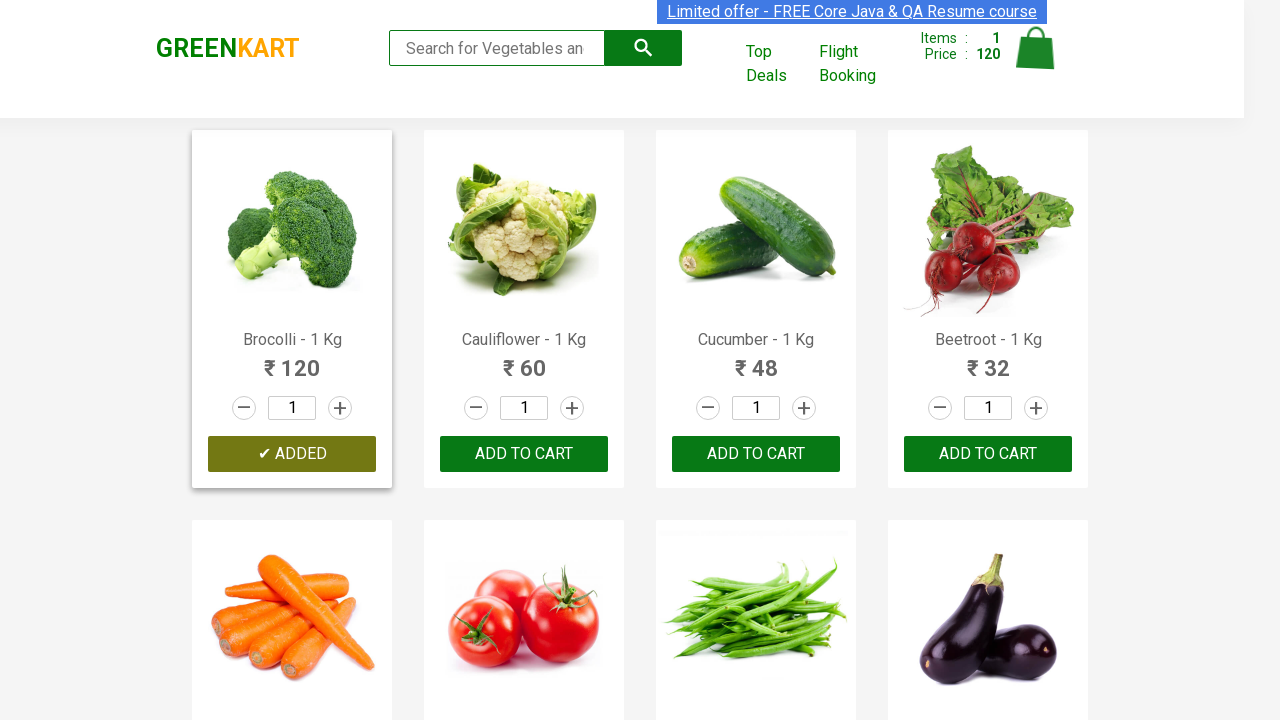

Clicked add to cart button for Cucumber at (756, 454) on xpath=//div[@class='product-action']/button >> nth=2
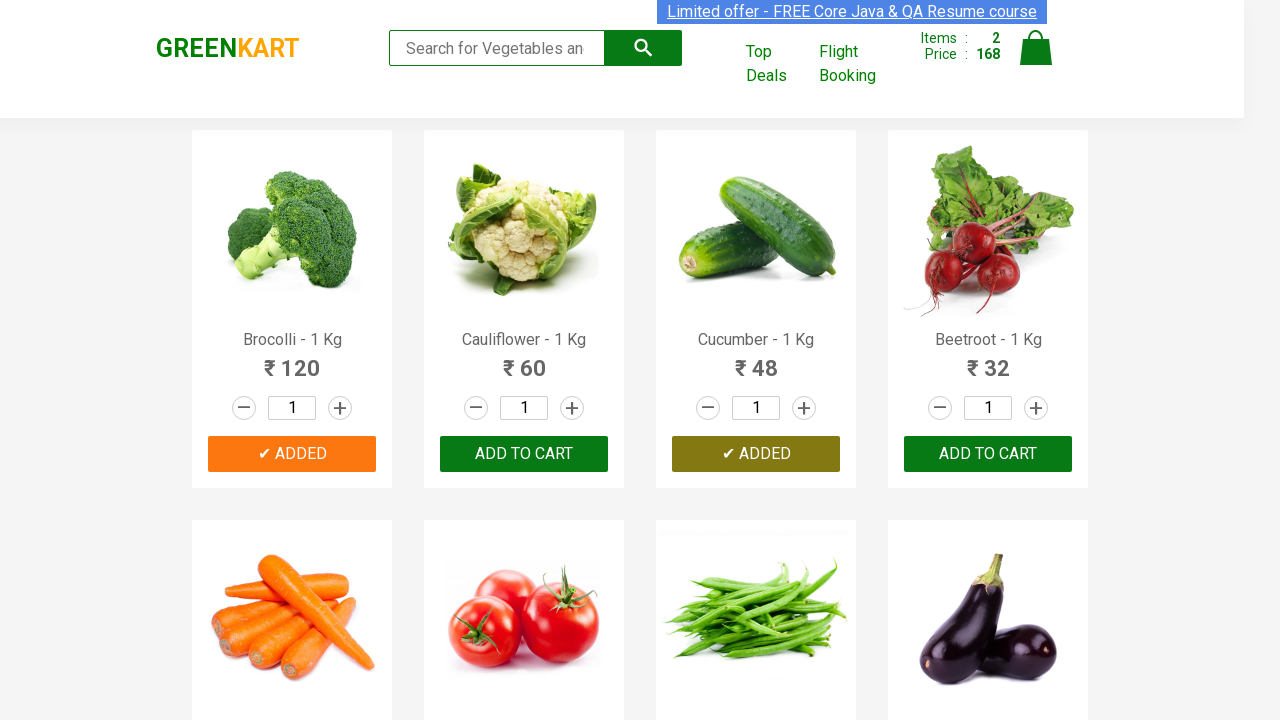

Clicked add to cart button for Beetroot at (988, 454) on xpath=//div[@class='product-action']/button >> nth=3
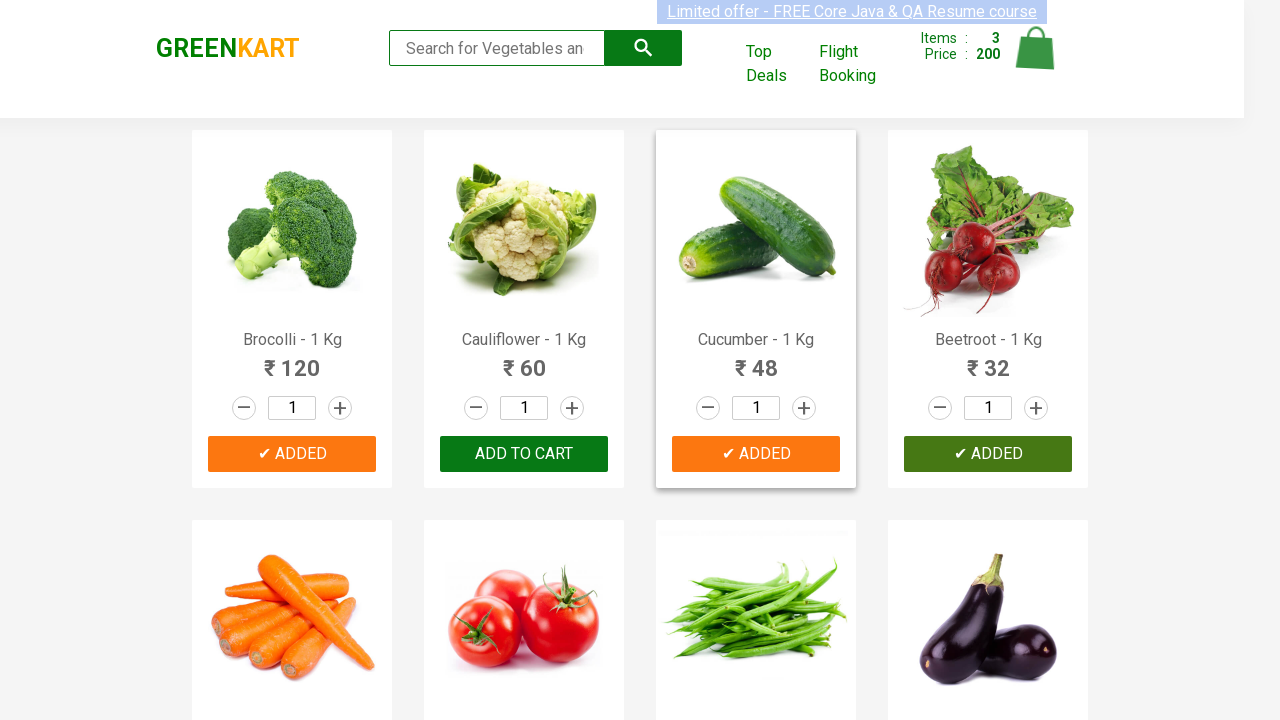

All 3 vegetables (Cucumber, Broccoli, Beetroot) added to cart
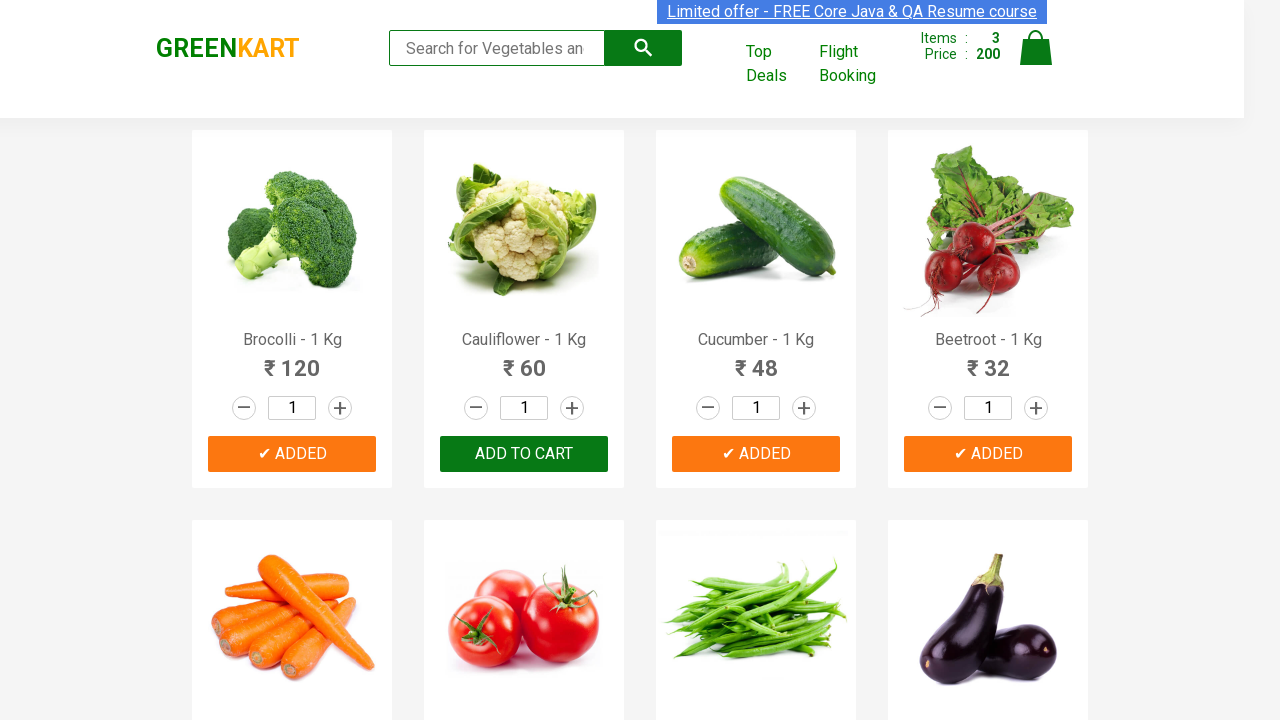

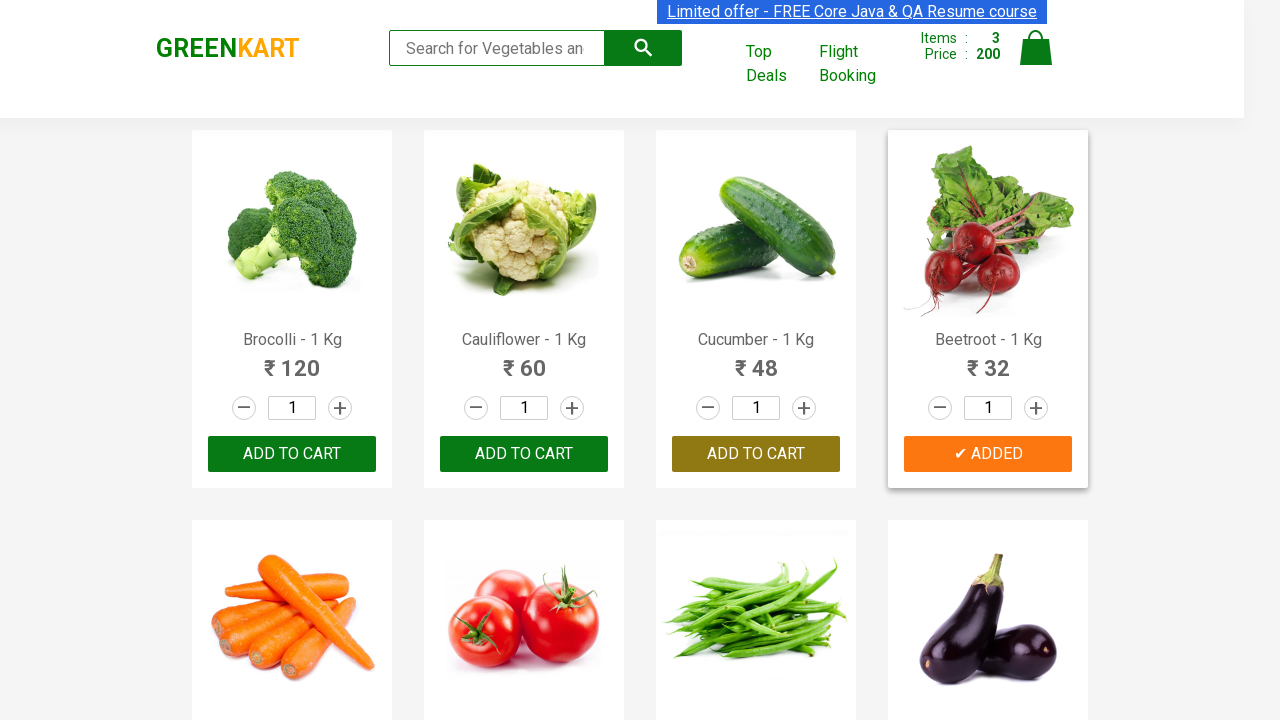